Tests JavaScript alert handling by clicking a button that triggers an alert, reading the alert text, and dismissing it if it contains "Hello"

Starting URL: http://www.javascripter.net/faq/alert.htm

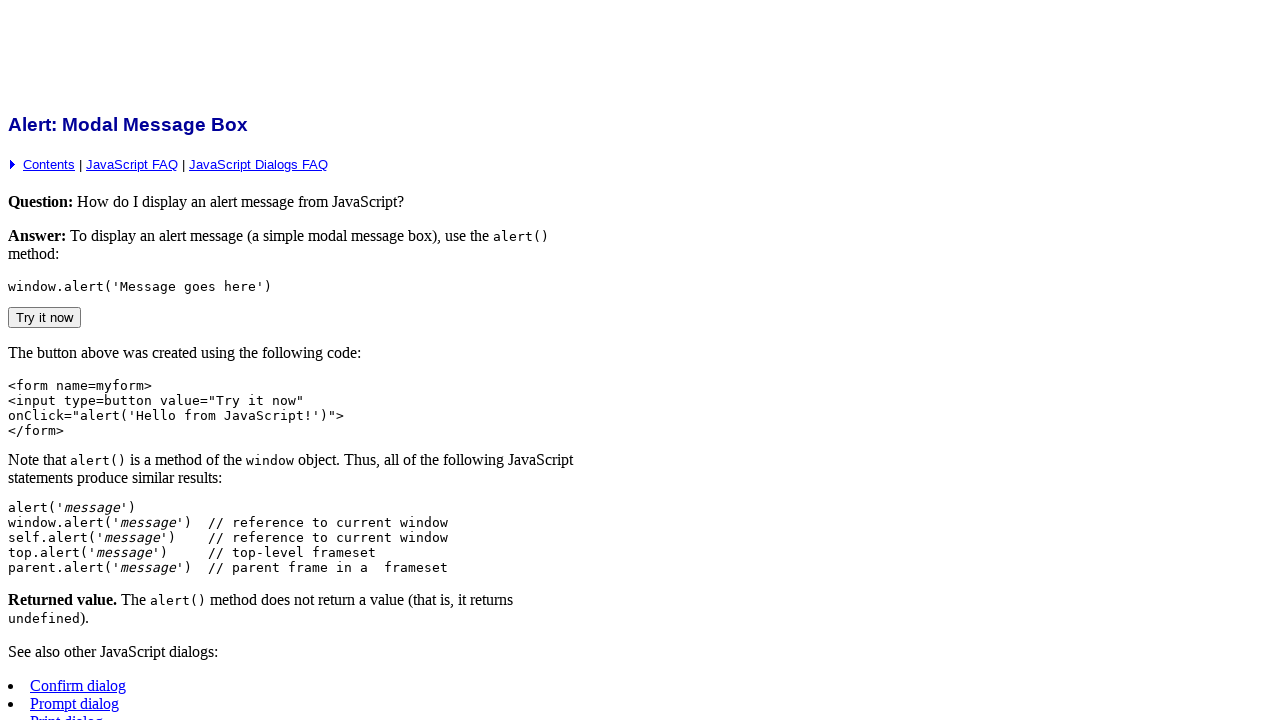

Clicked 'Try it now' button to trigger alert at (44, 317) on input[value='Try it now']
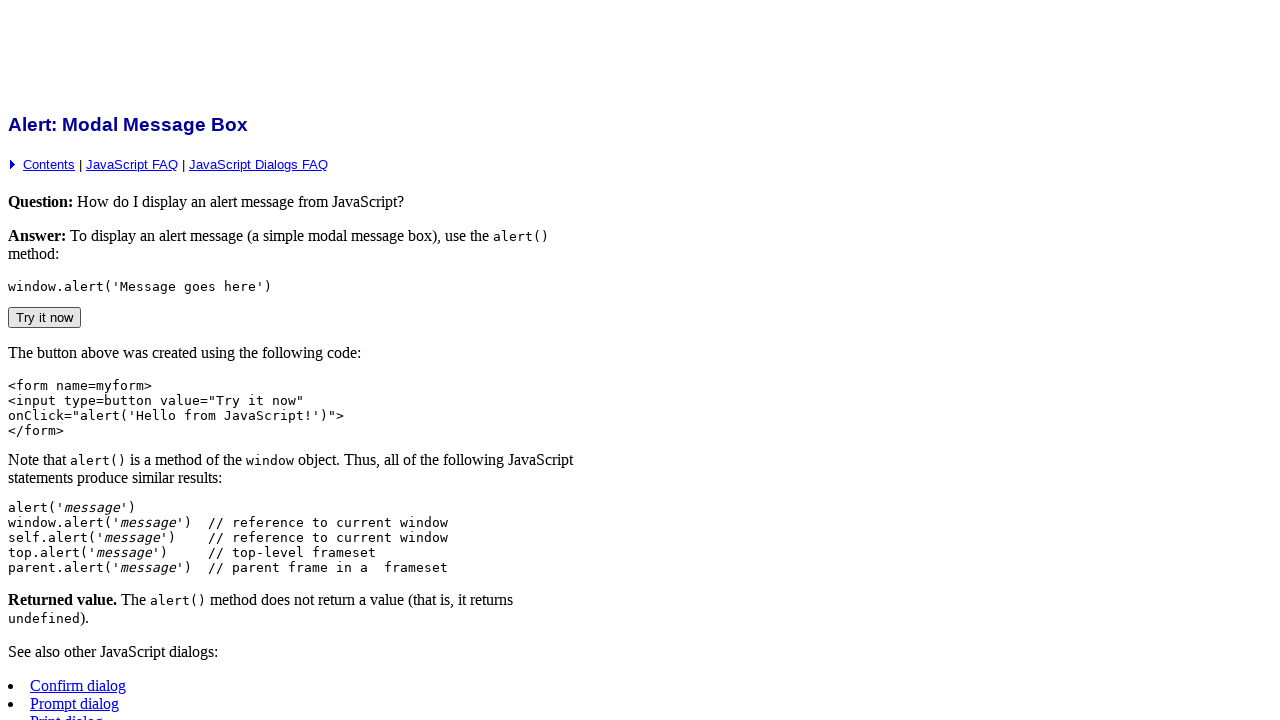

Set up dialog handler for alert messages
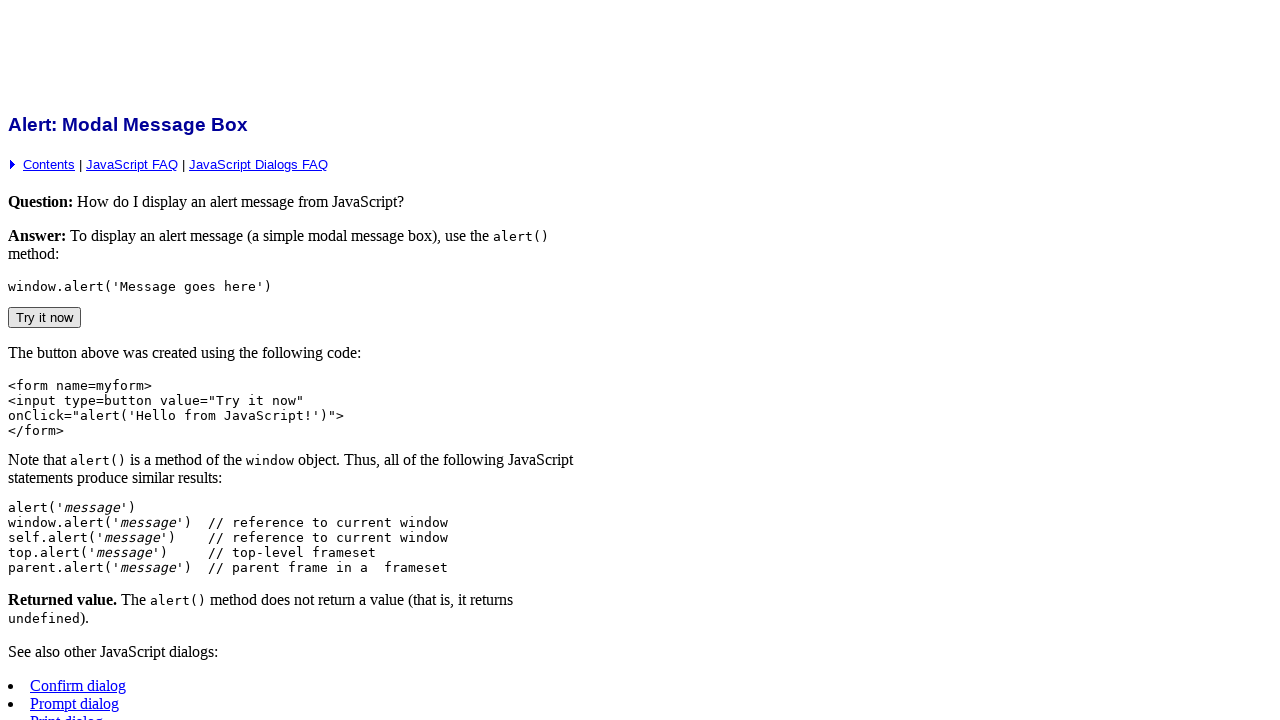

Clicked 'Try it now' button with dialog handler active at (44, 317) on input[value='Try it now']
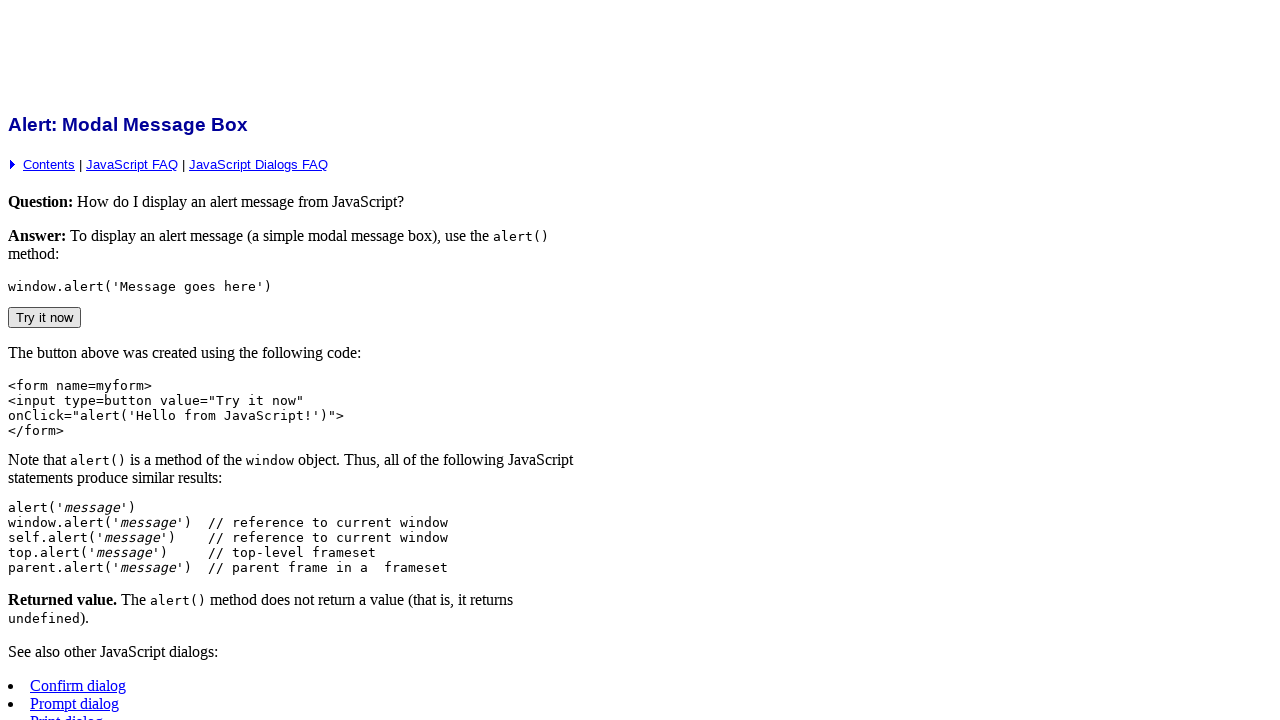

Waited for dialog to be processed
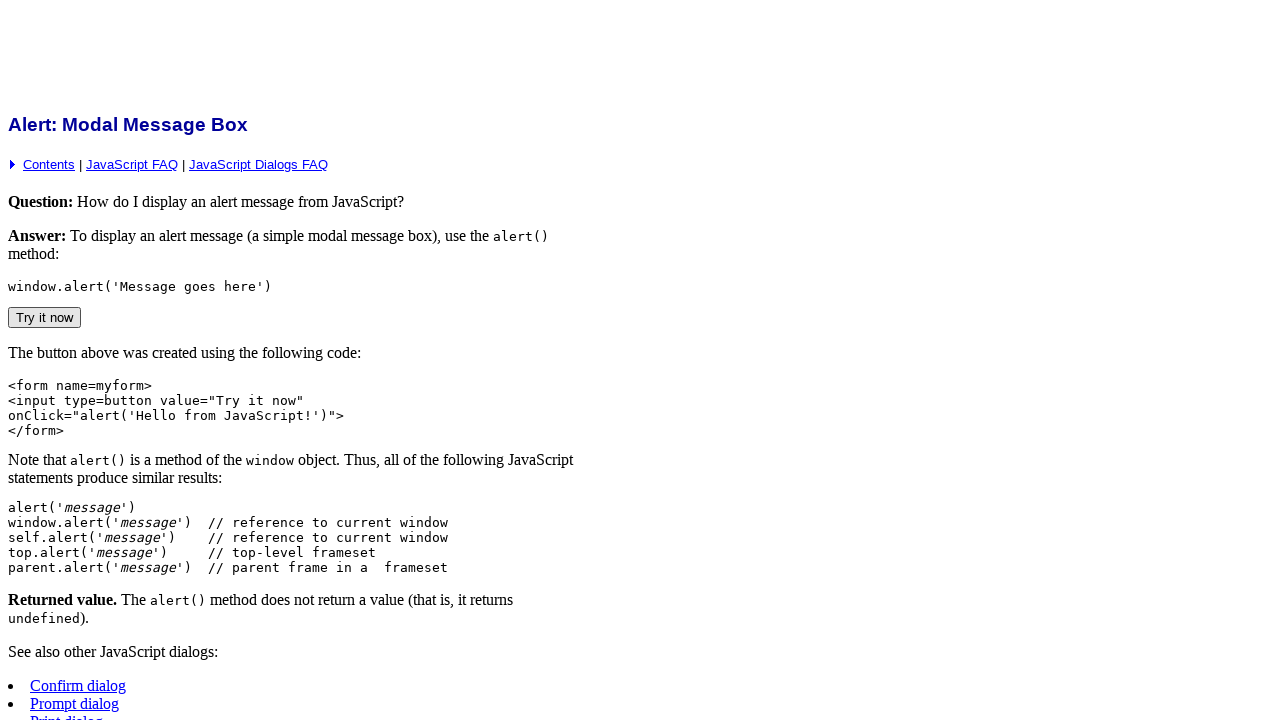

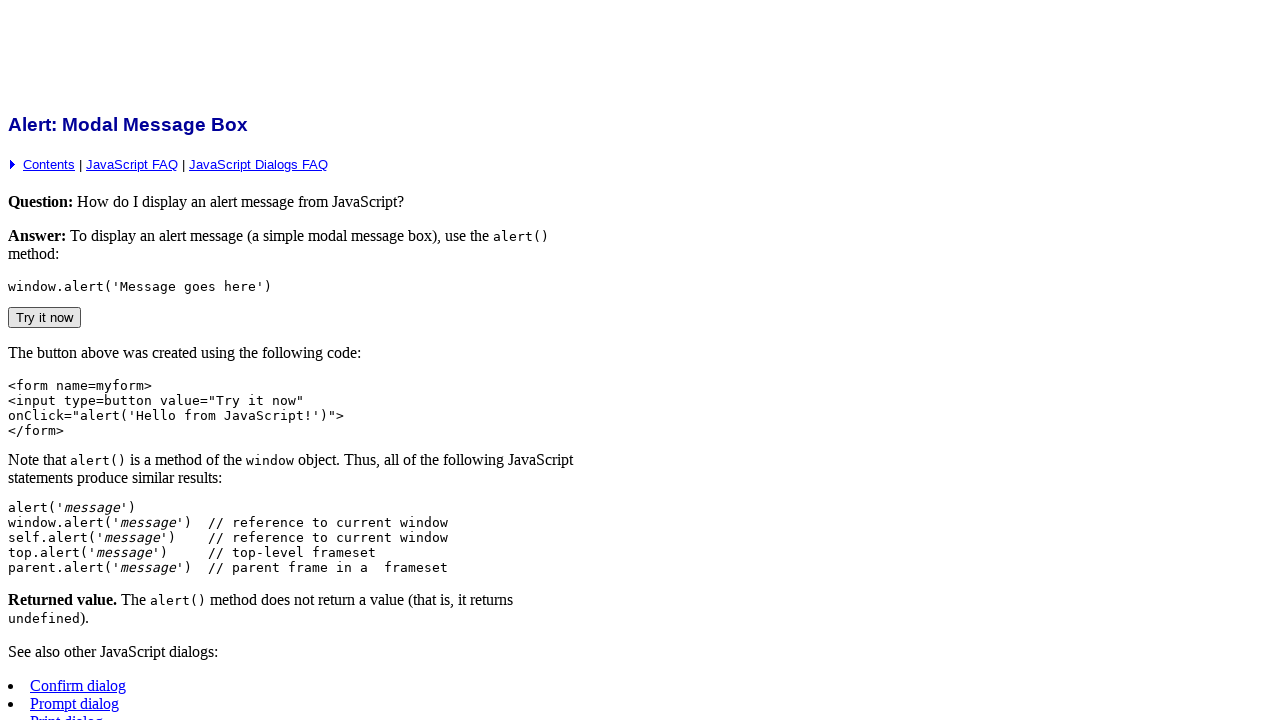